Navigates to mynet.com, maximizes the window, finds the navigation menu and clicks on the "SPOR" (Sports) link

Starting URL: https://www.mynet.com/

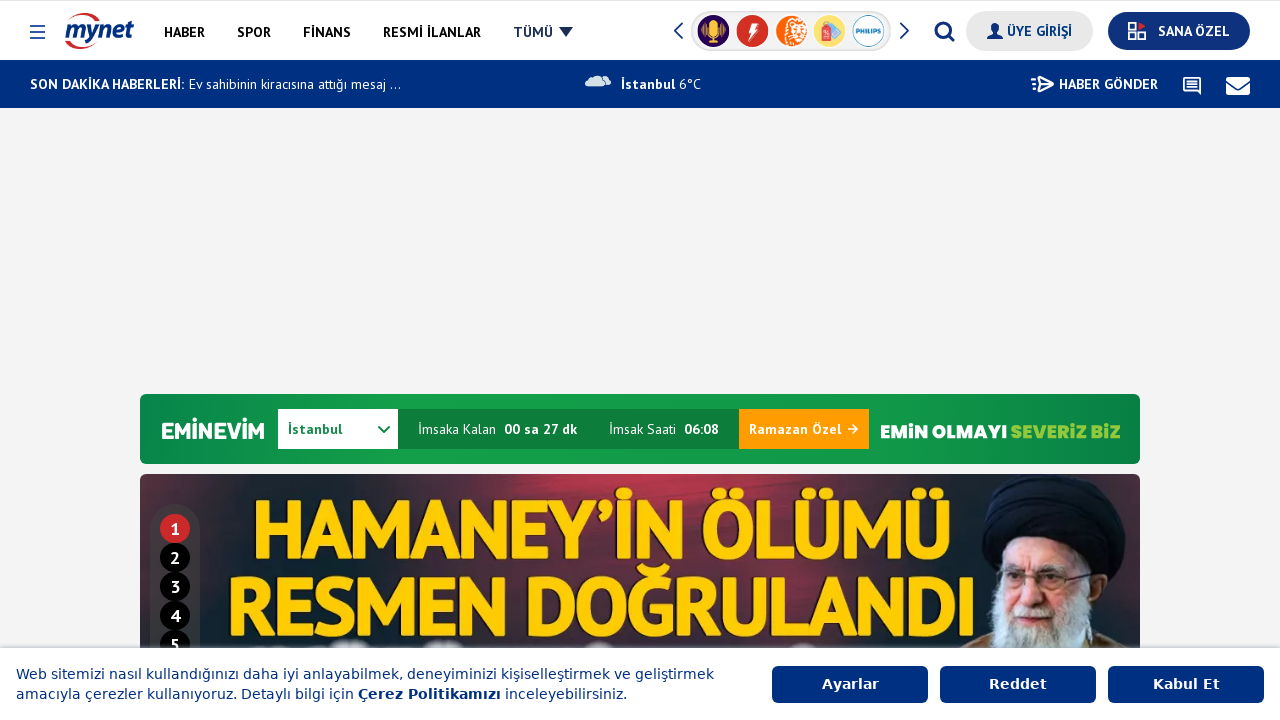

Navigated to https://www.mynet.com/
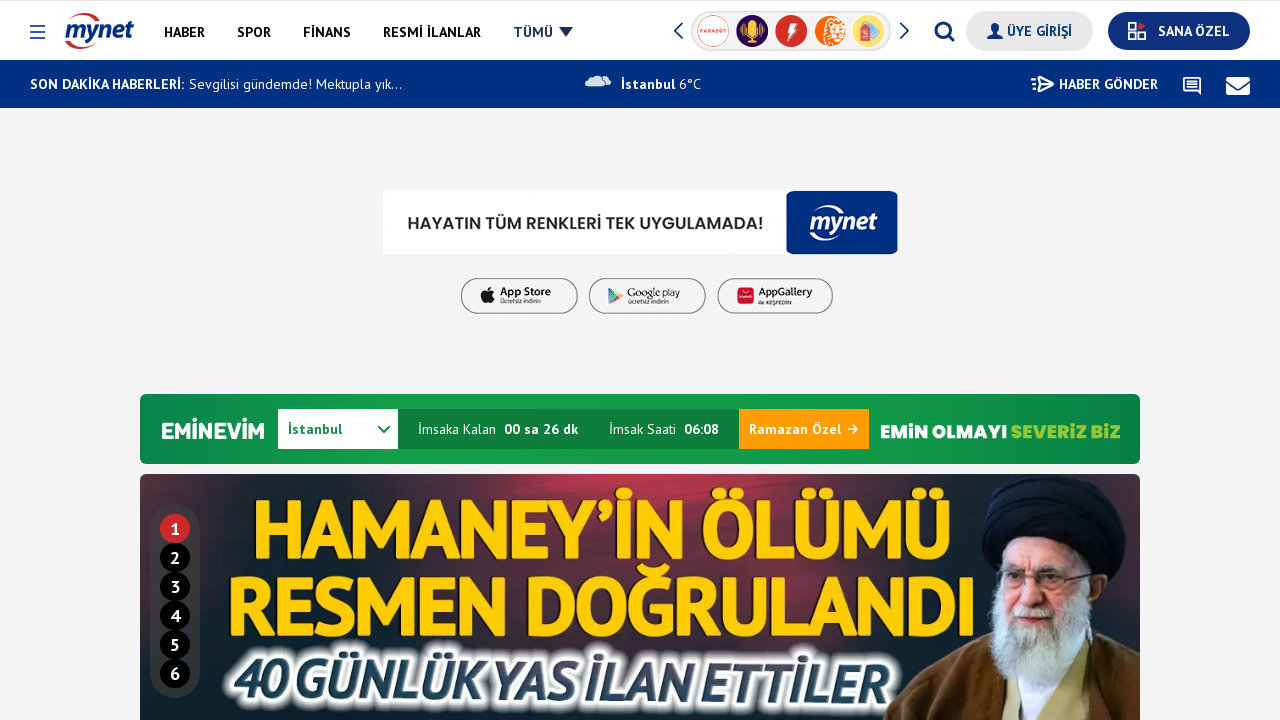

Maximized window to 1920x1080
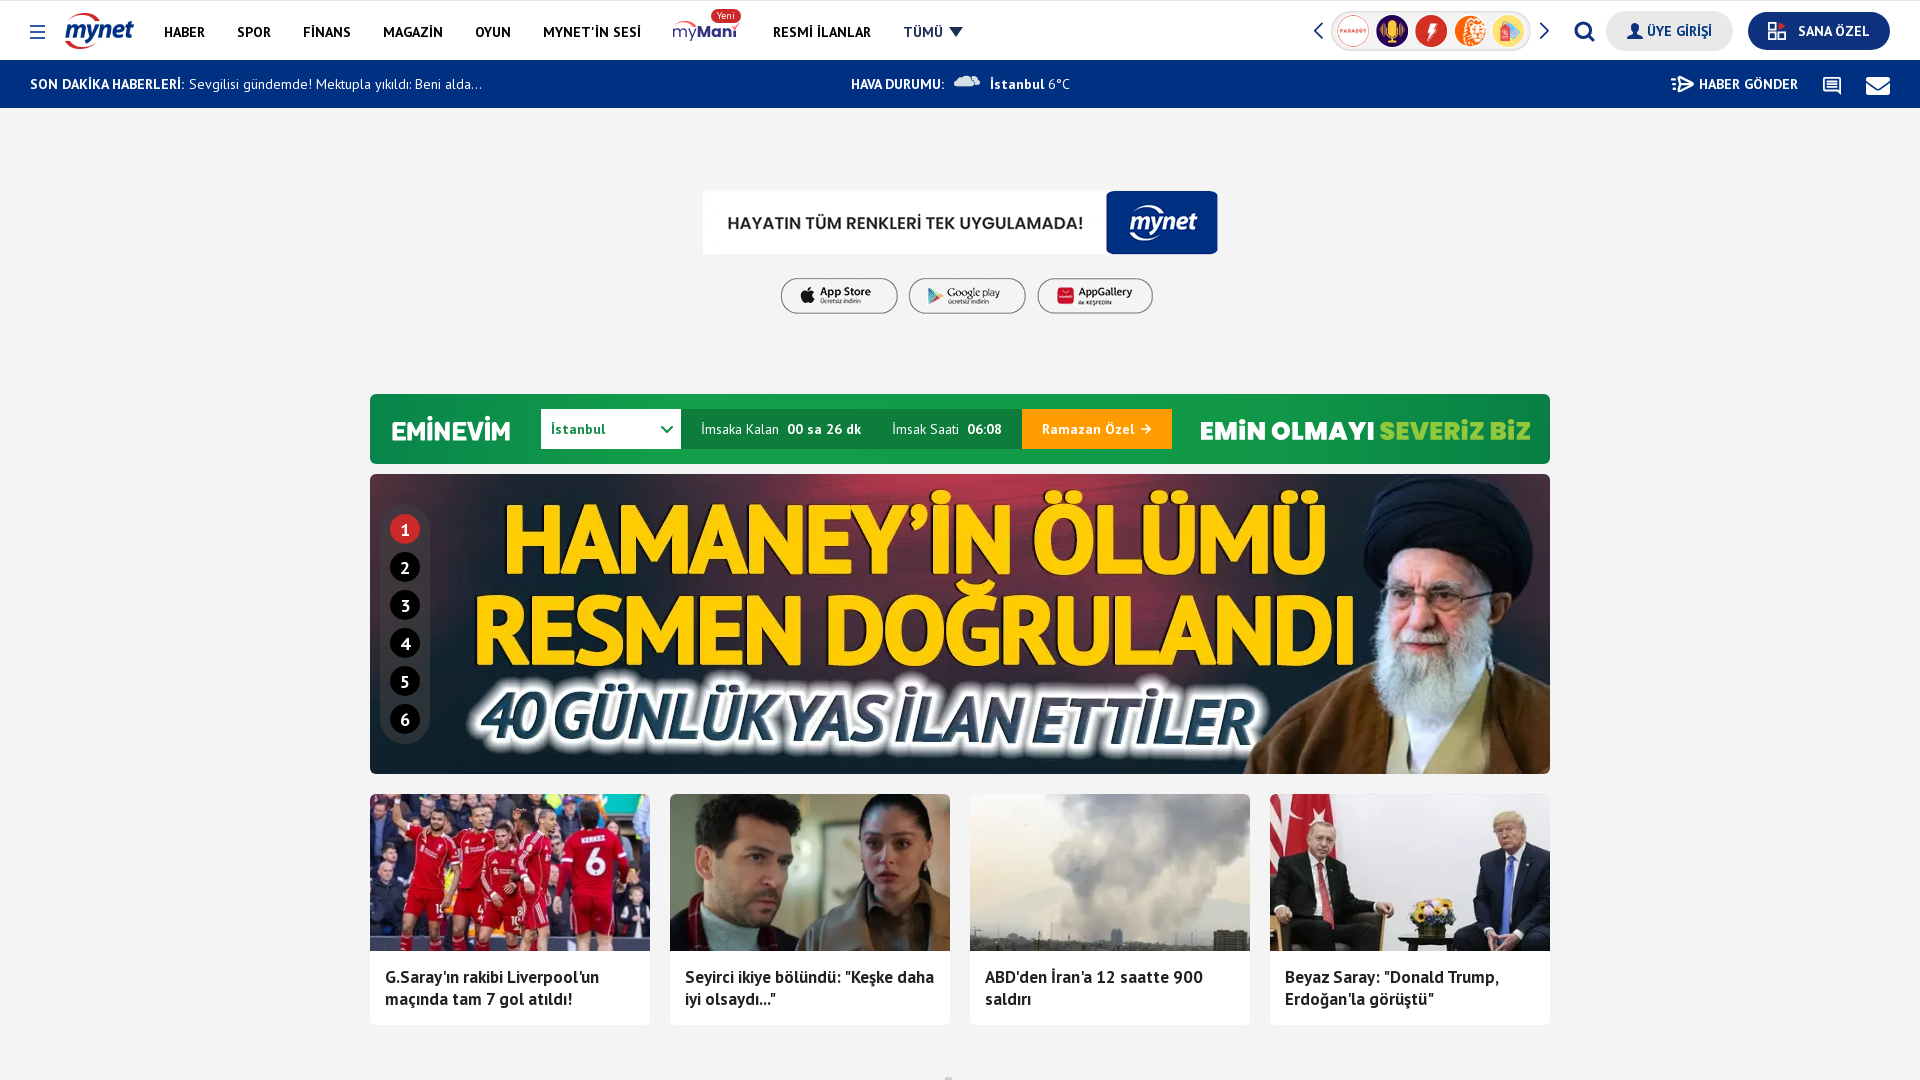

Navigation menu loaded
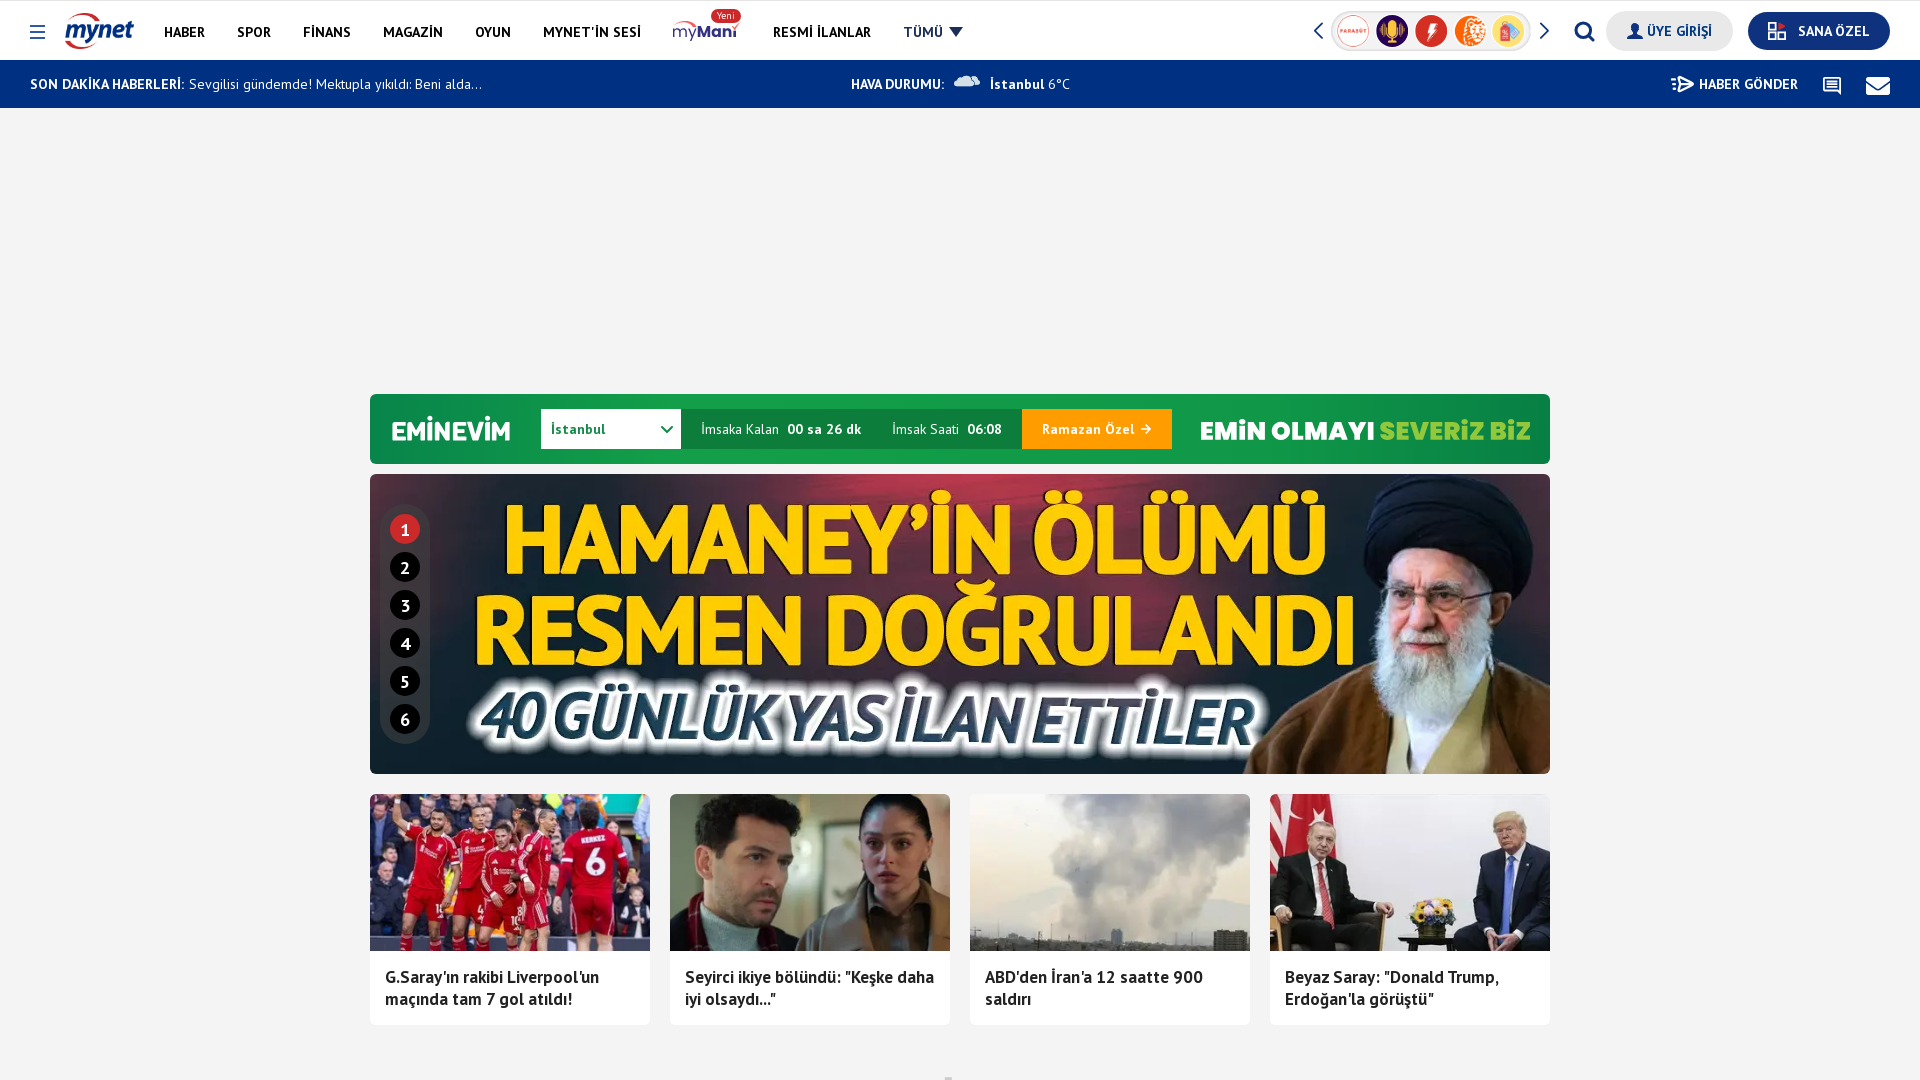

Clicked on SPOR (Sports) link in navigation menu at (254, 32) on .my-nav a:has-text('SPOR')
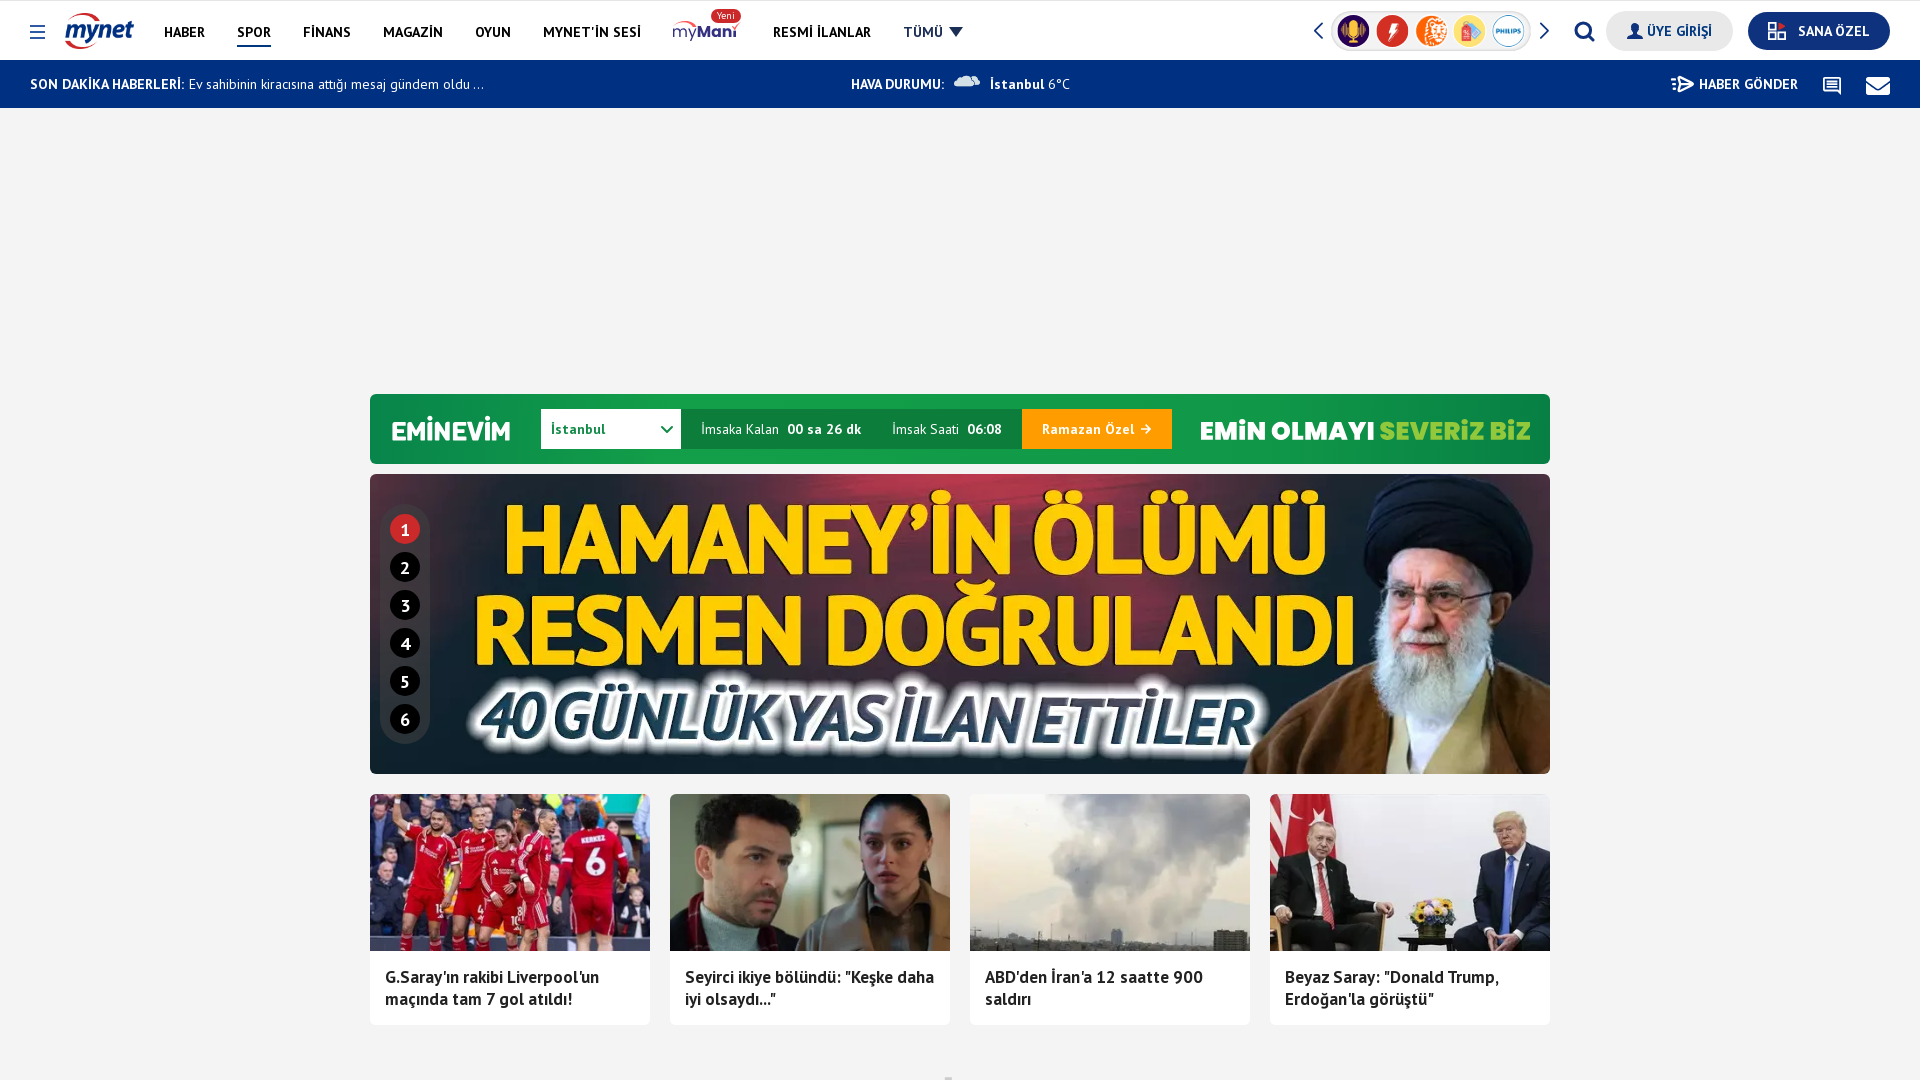

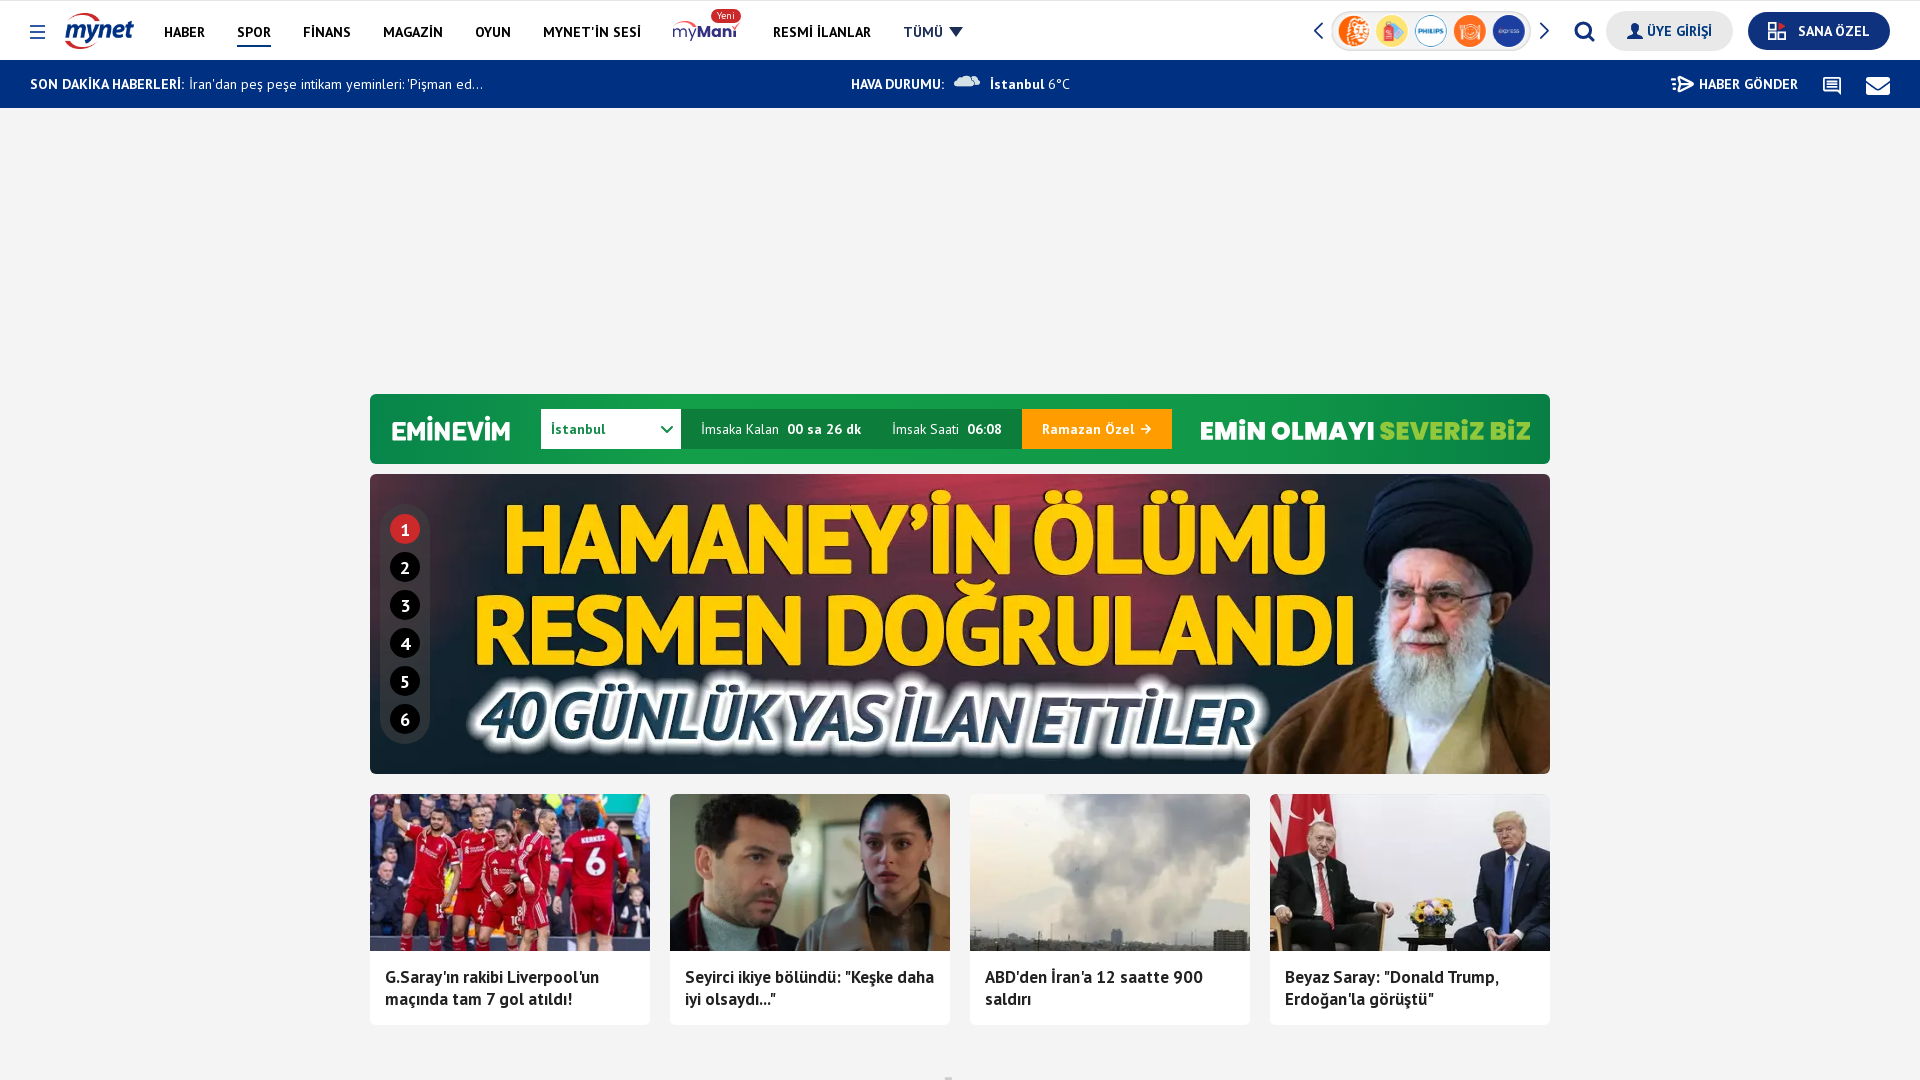